Tests dropdown menu navigation by clicking on a dropdown button and selecting a link to Flipkart

Starting URL: https://omayo.blogspot.com/

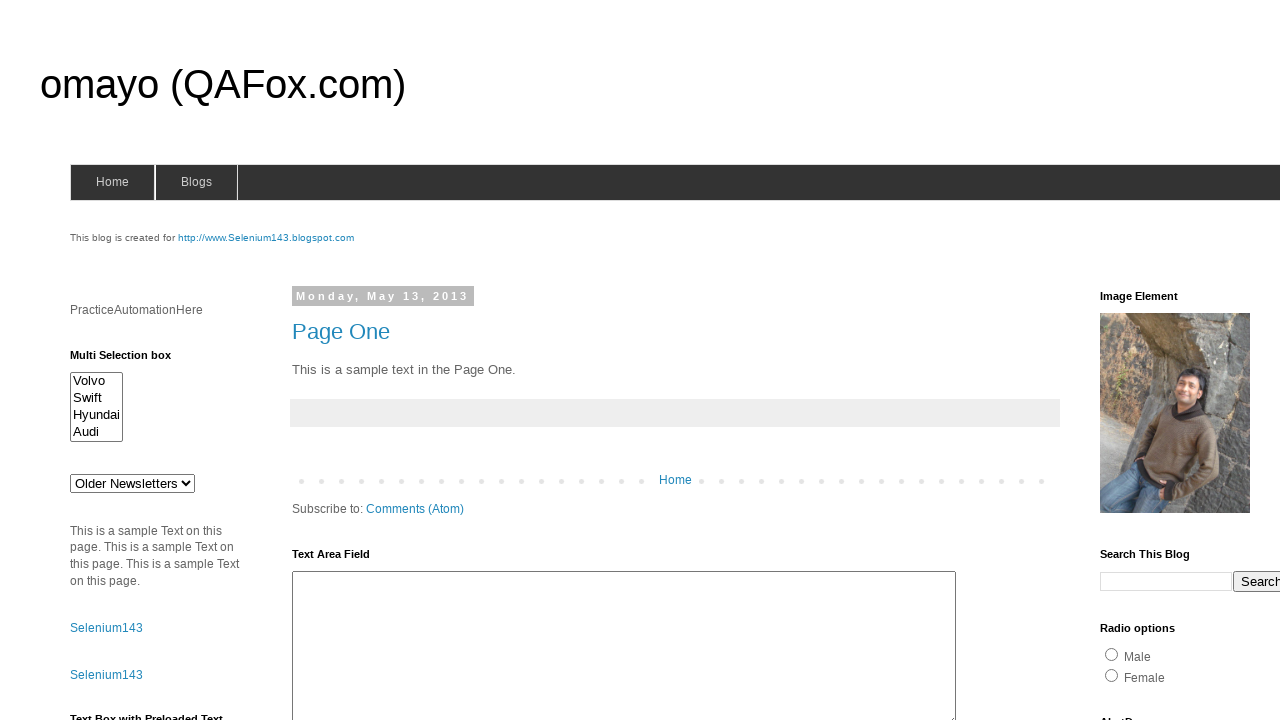

Clicked dropdown button to open menu at (1227, 360) on button.dropbtn
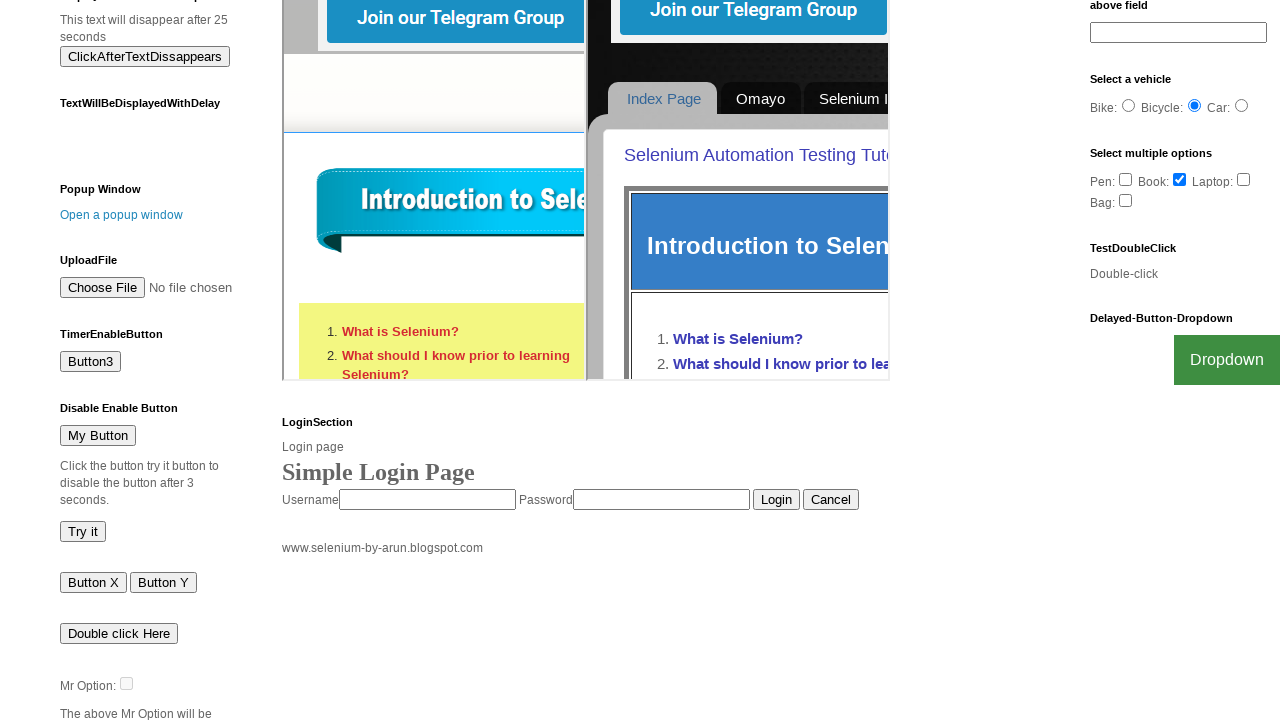

Clicked Flipkart link in dropdown menu at (1200, 700) on a:has-text('Flipkart')
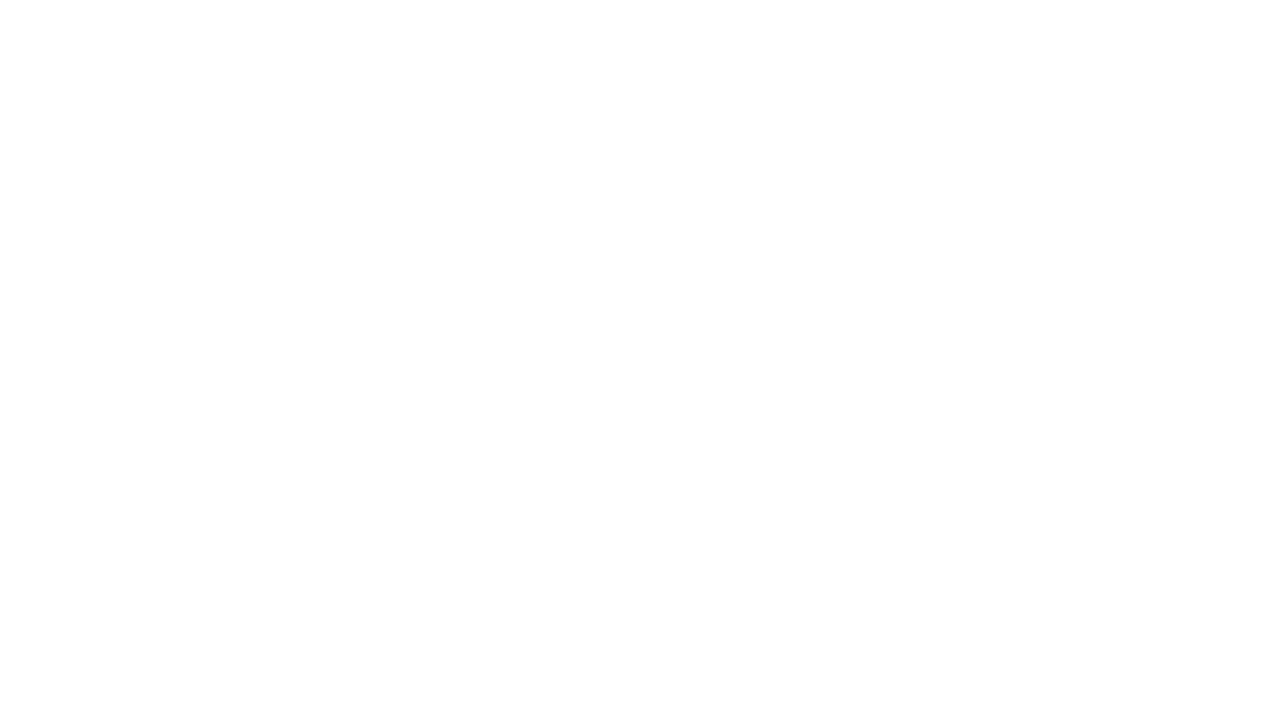

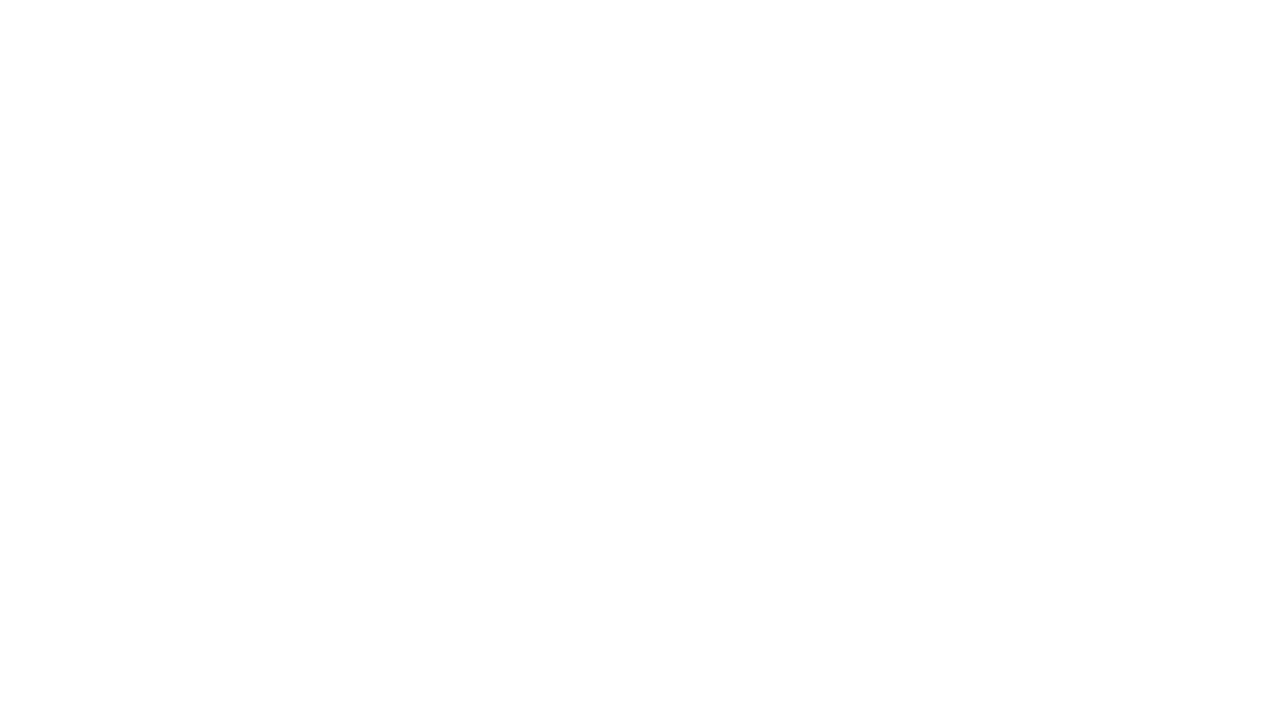